Tests dropdown selection functionality by selecting an option from a dropdown menu using the Select class

Starting URL: https://demoqa.com/select-menu

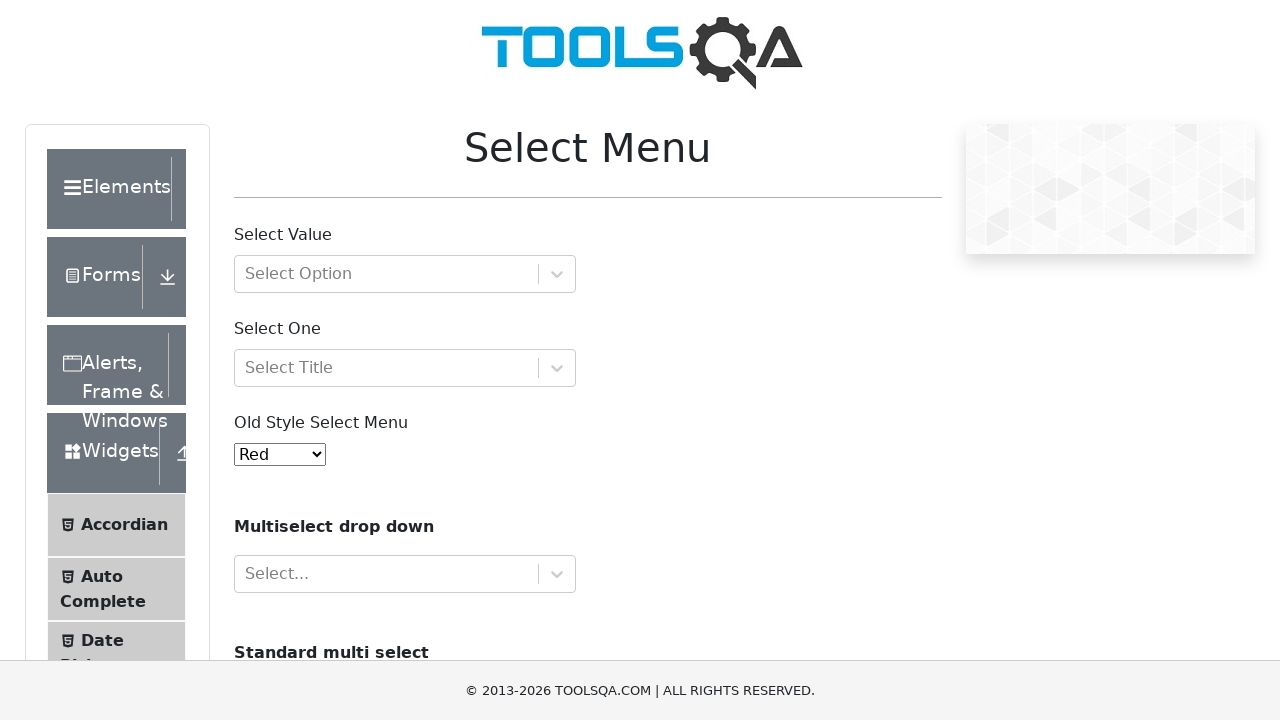

Selected 'Green' from the old style select menu dropdown on #oldSelectMenu
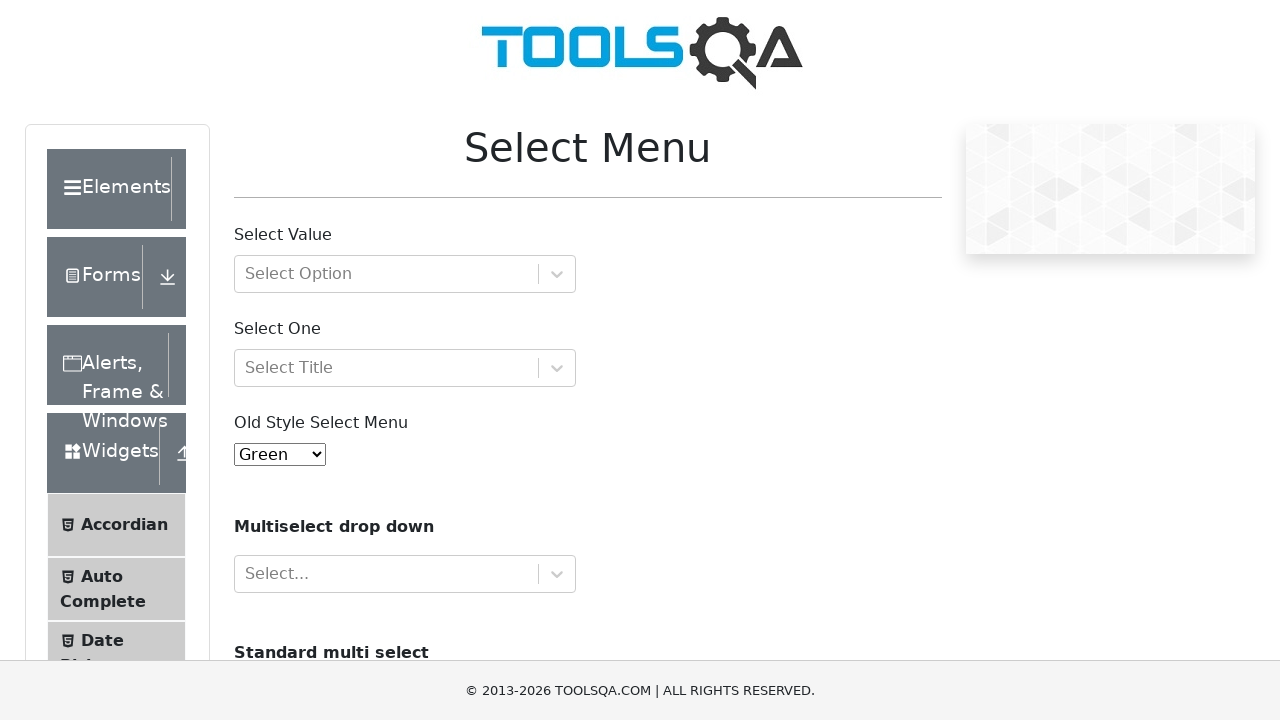

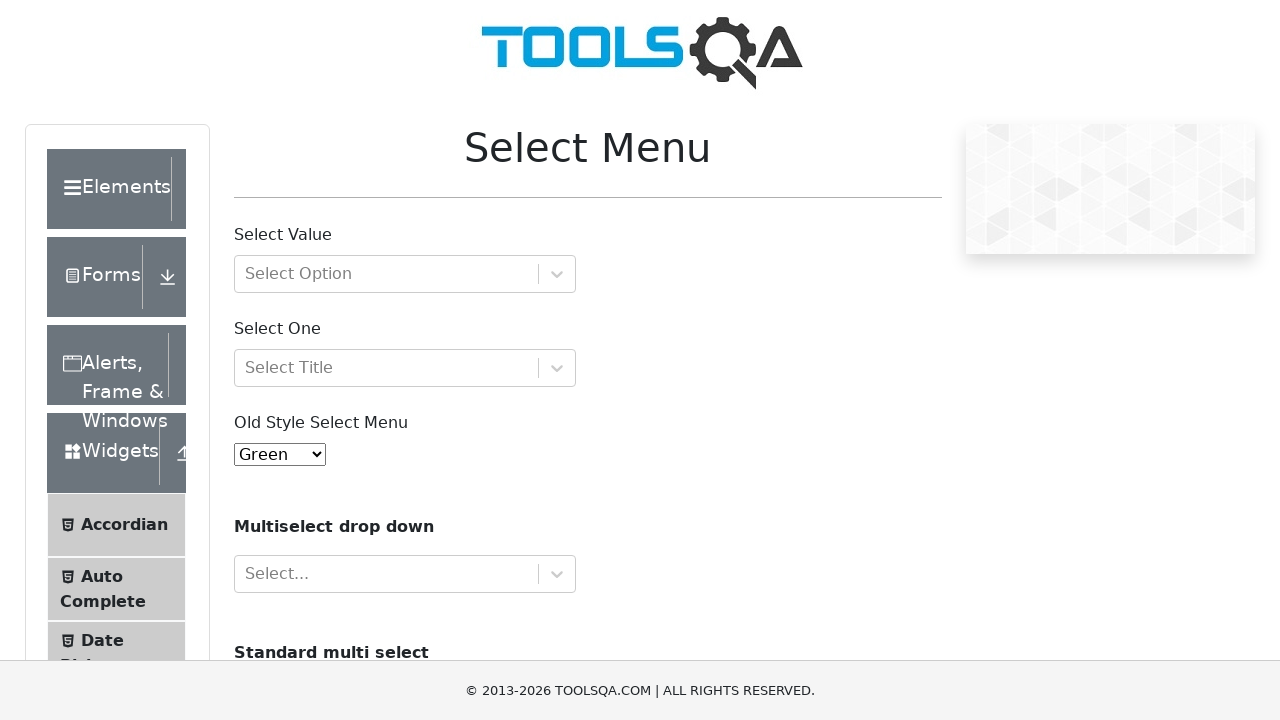